Navigates to a website and clicks on the Contact Us link, then scrolls down the page

Starting URL: https://www.btes.co.in/

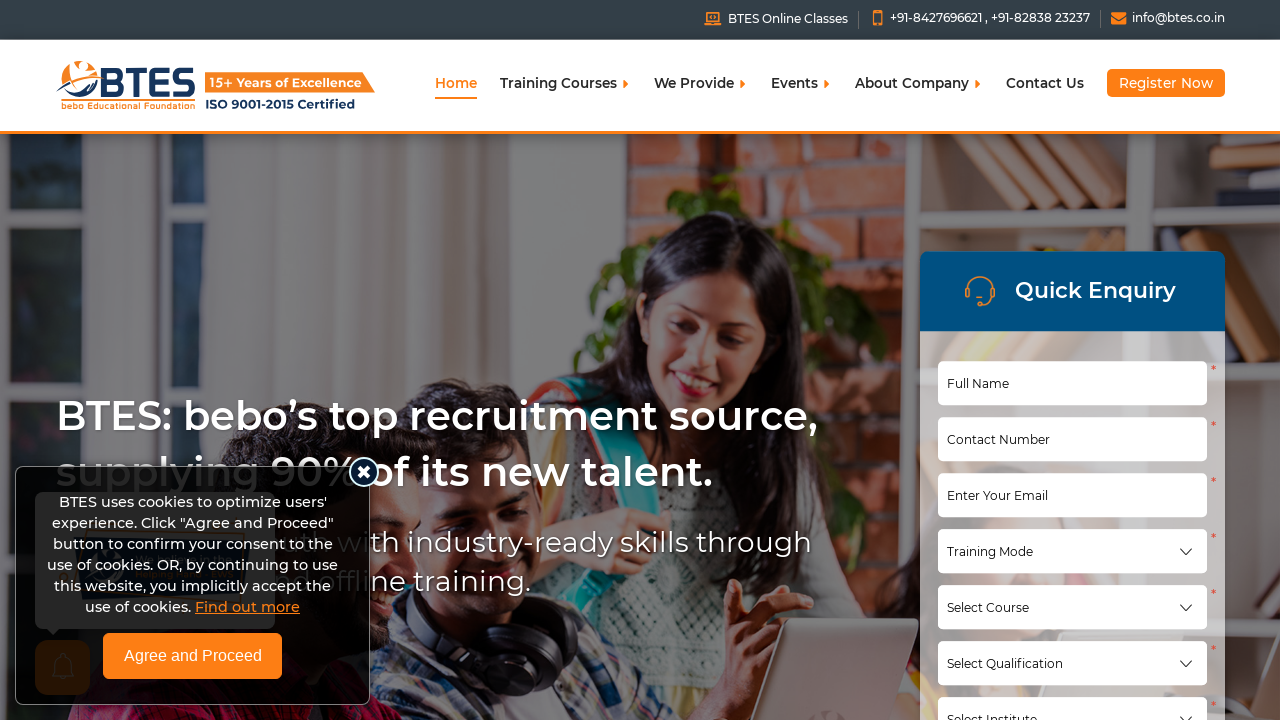

Navigated to https://www.btes.co.in/
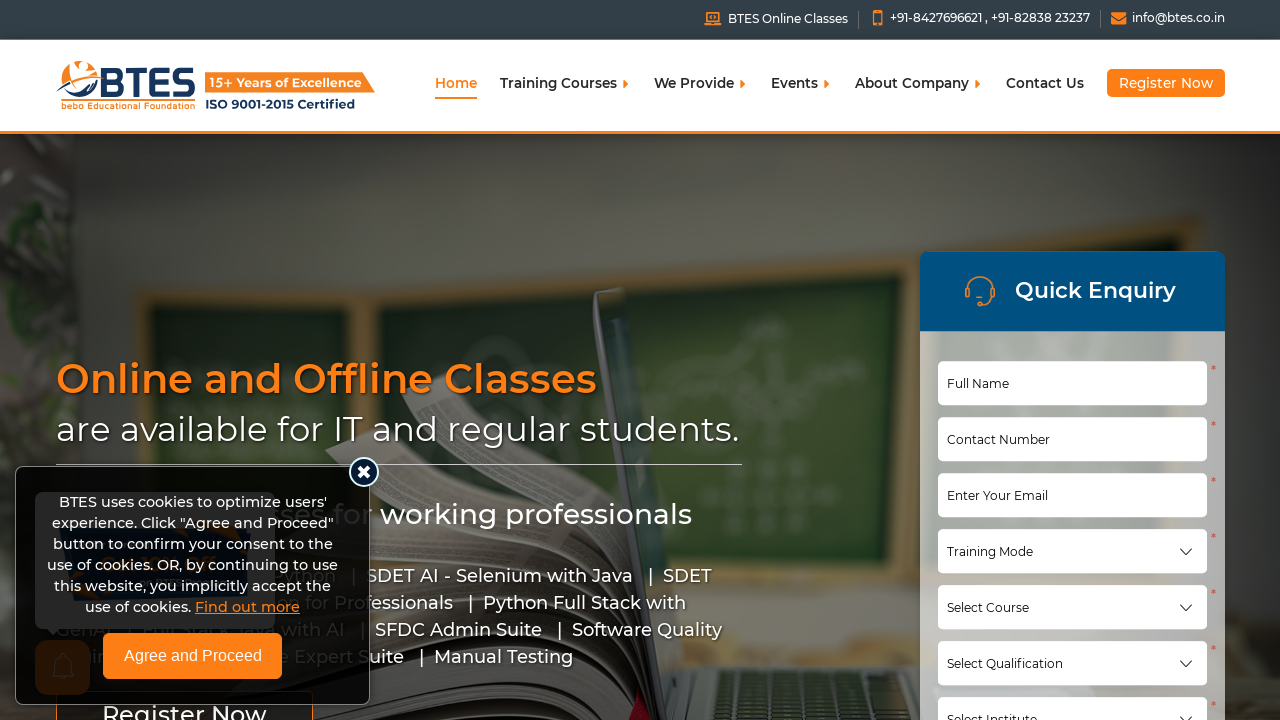

Clicked on Contact Us link at (1044, 83) on xpath=//a[contains(text(),'Contact Us')]
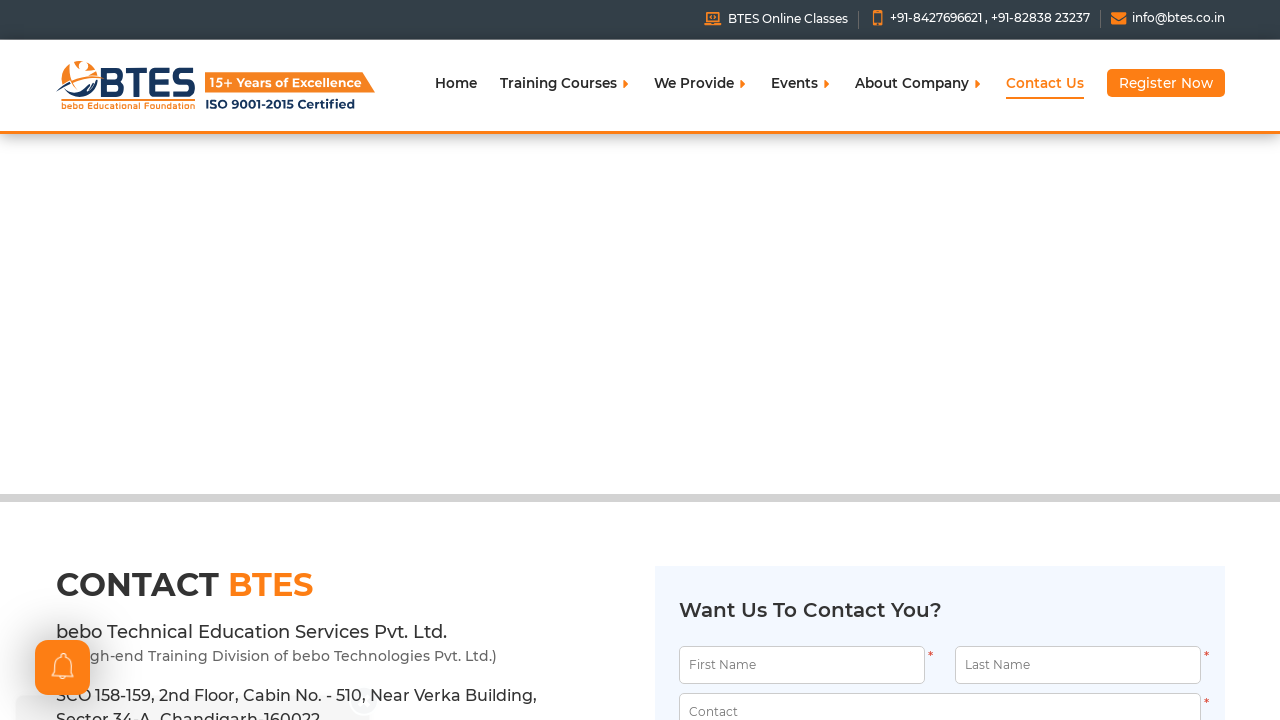

Scrolled down the page by 400 pixels
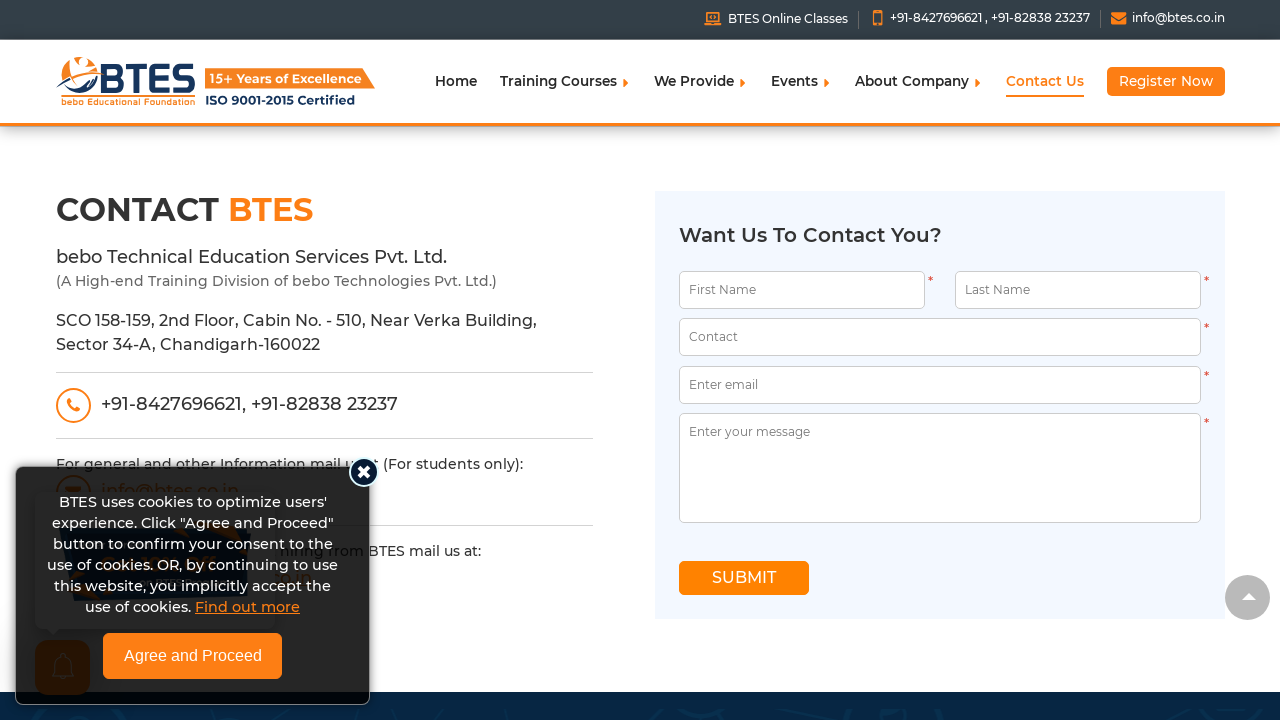

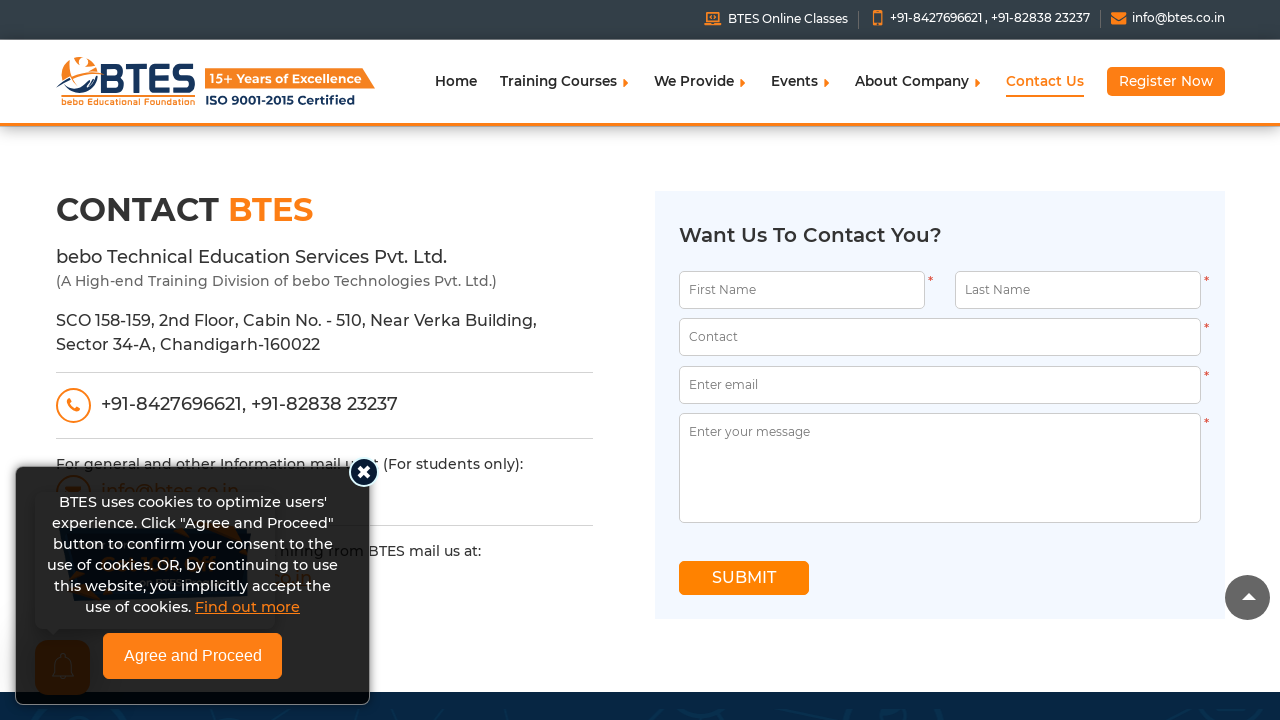